Tests a Selenium practice form by filling out personal information fields including name, gender, experience, date, profession, tools, and continent selection, then submitting the form.

Starting URL: https://www.techlistic.com/p/selenium-practice-form.html

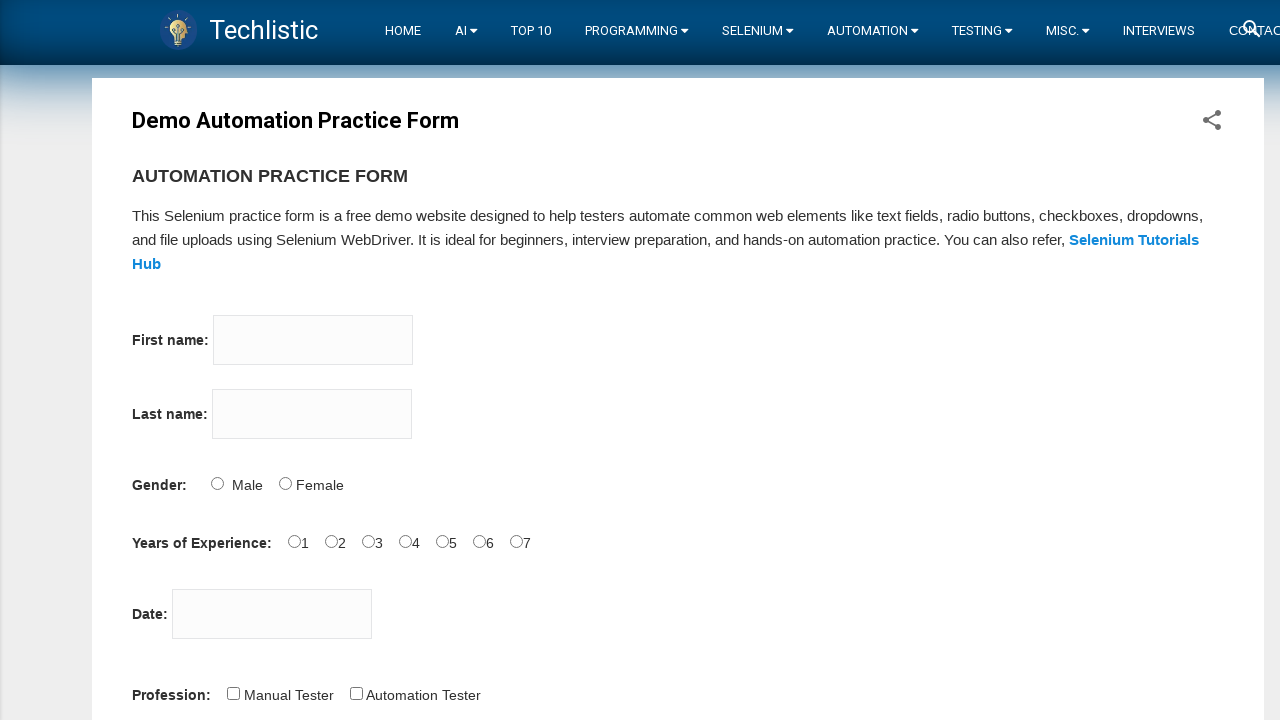

Filled first name field with 'jay' on input[name='firstname']
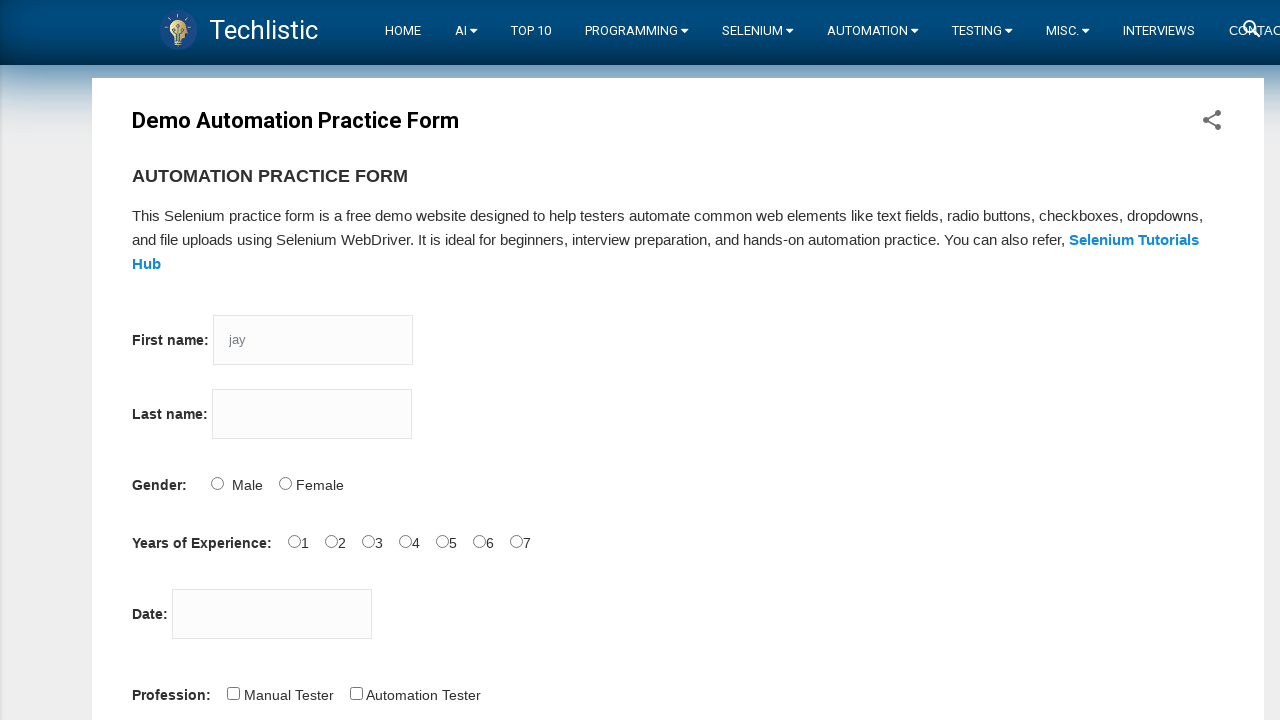

Filled last name field with 'kava' on input[name='lastname']
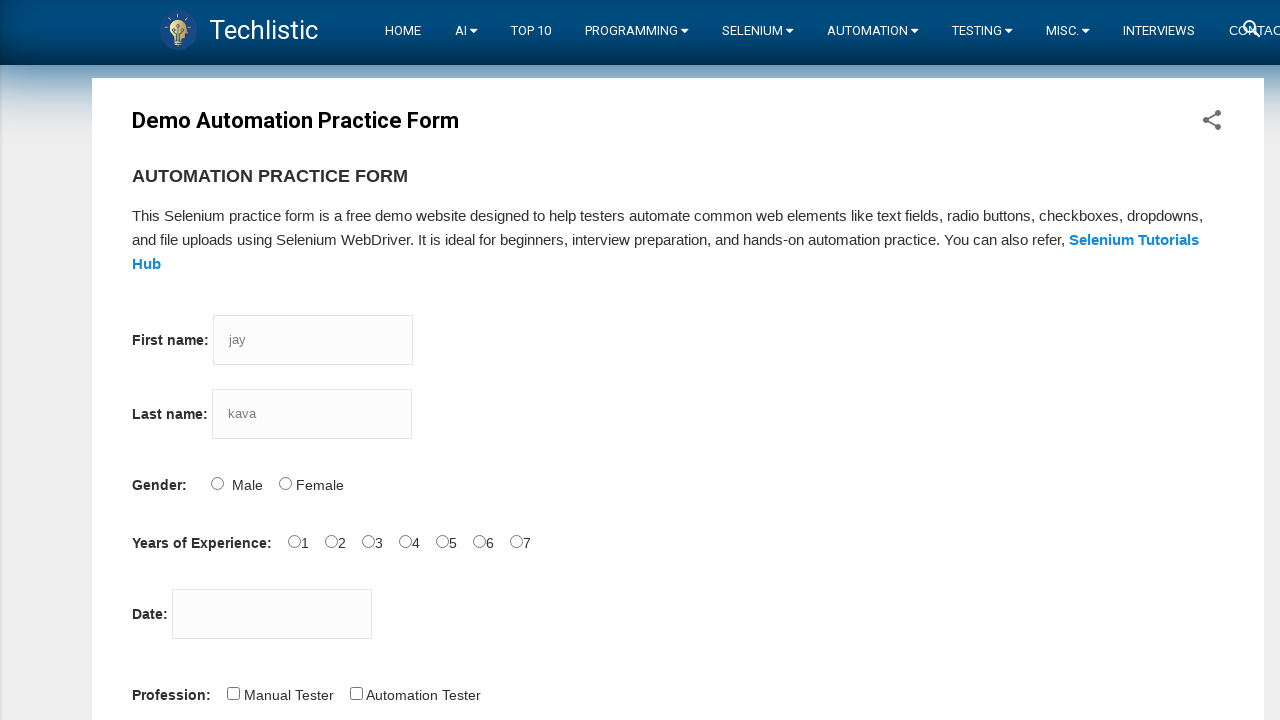

Selected Male gender option at (217, 483) on #sex-0
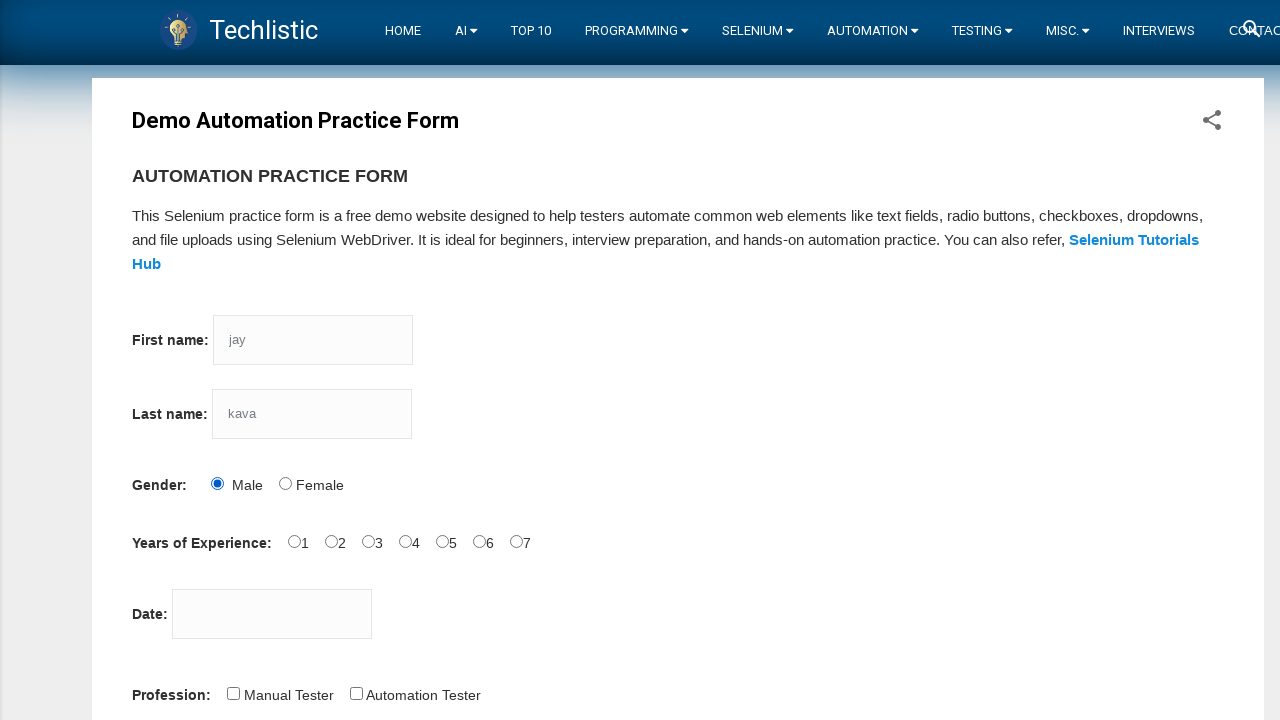

Selected 5 years of experience at (479, 541) on #exp-5
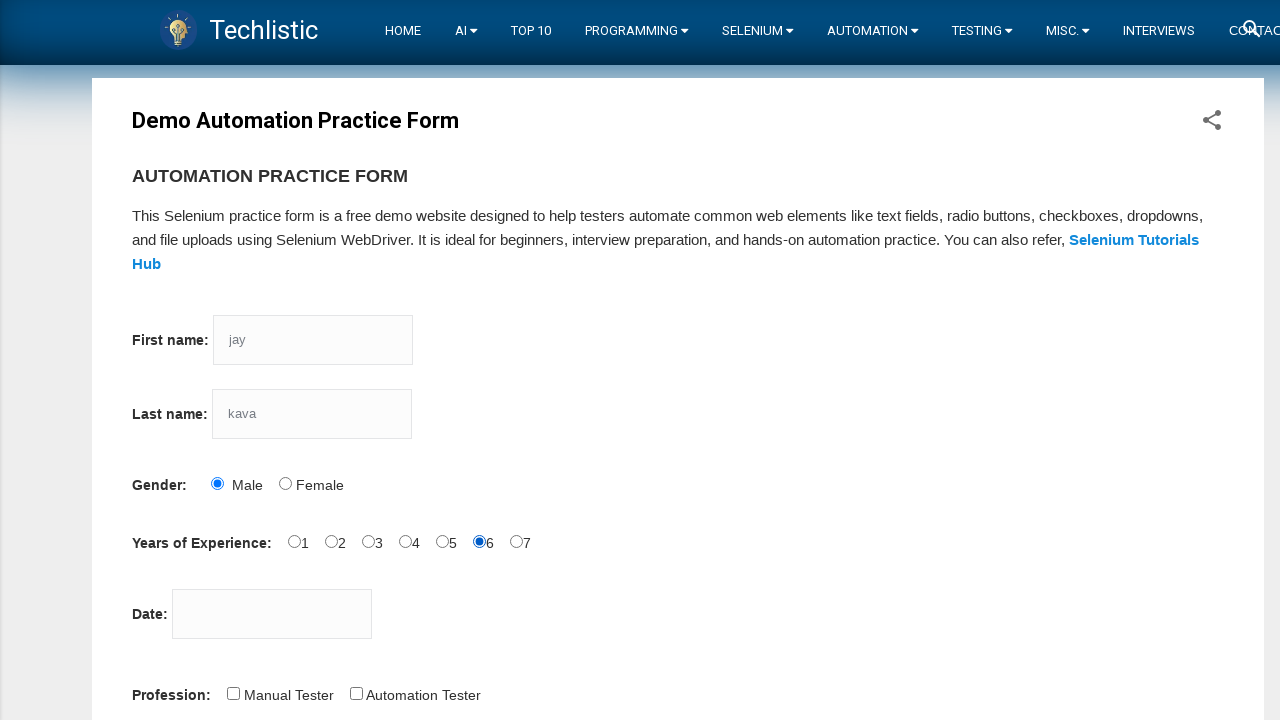

Clicked date picker field at (272, 614) on #datepicker
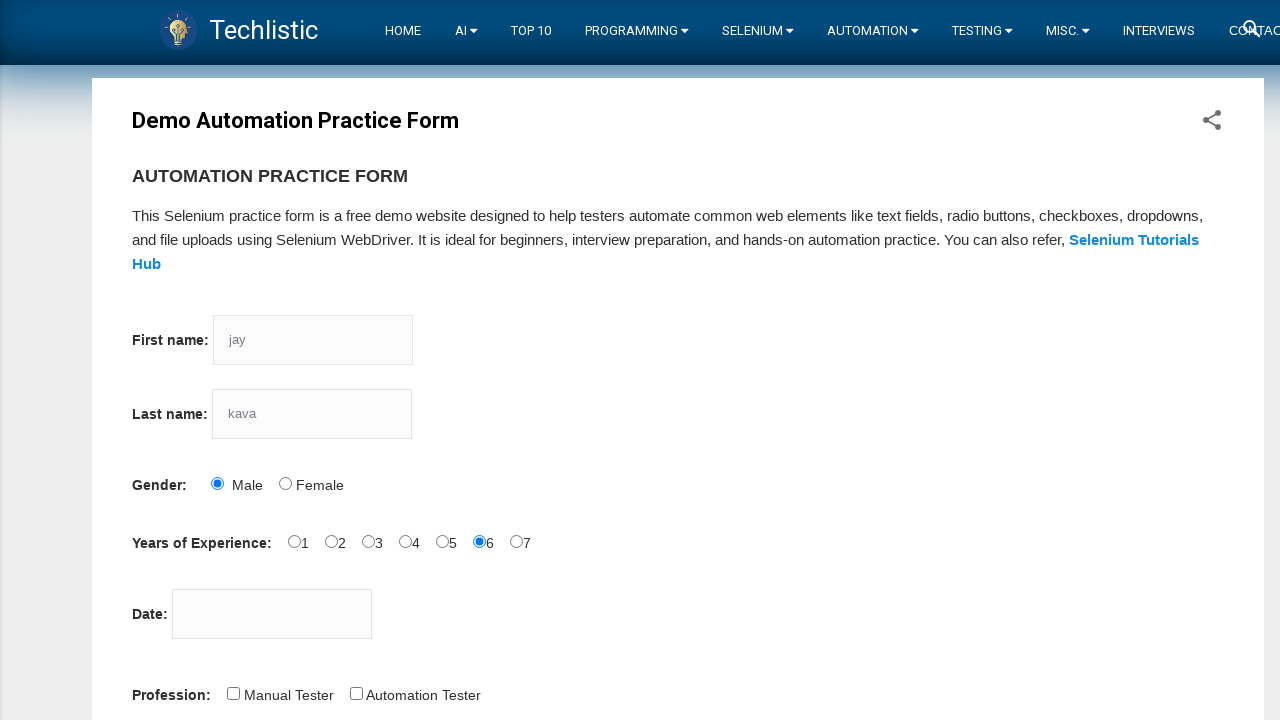

Filled date picker with '16-10-2020' on #datepicker
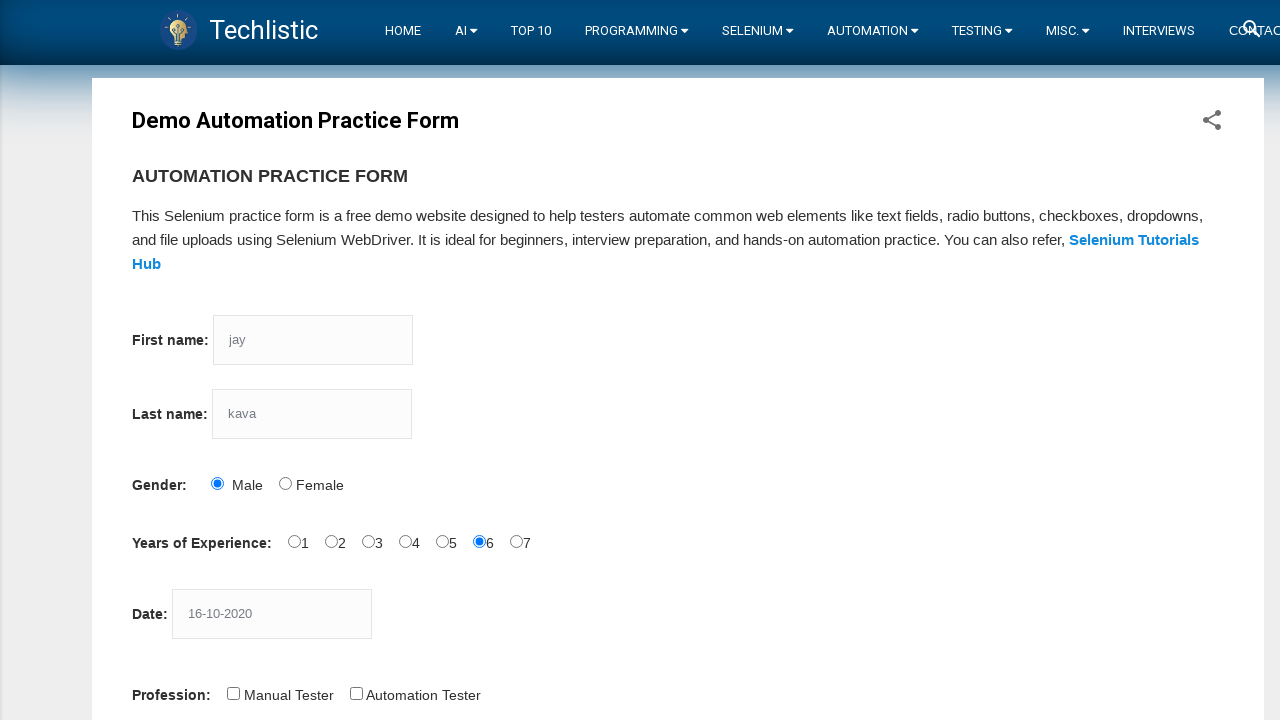

Selected Automation Tester profession at (356, 693) on #profession-1
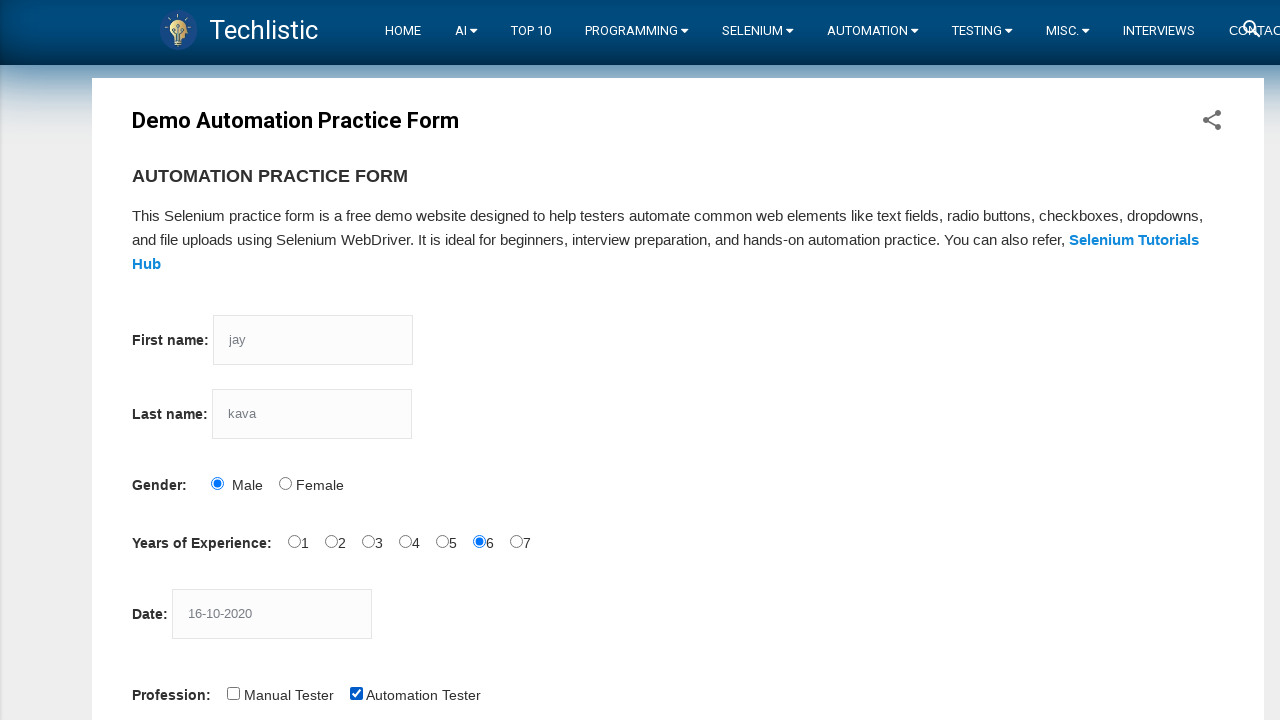

Selected Selenium IDE automation tool at (346, 360) on #tool-1
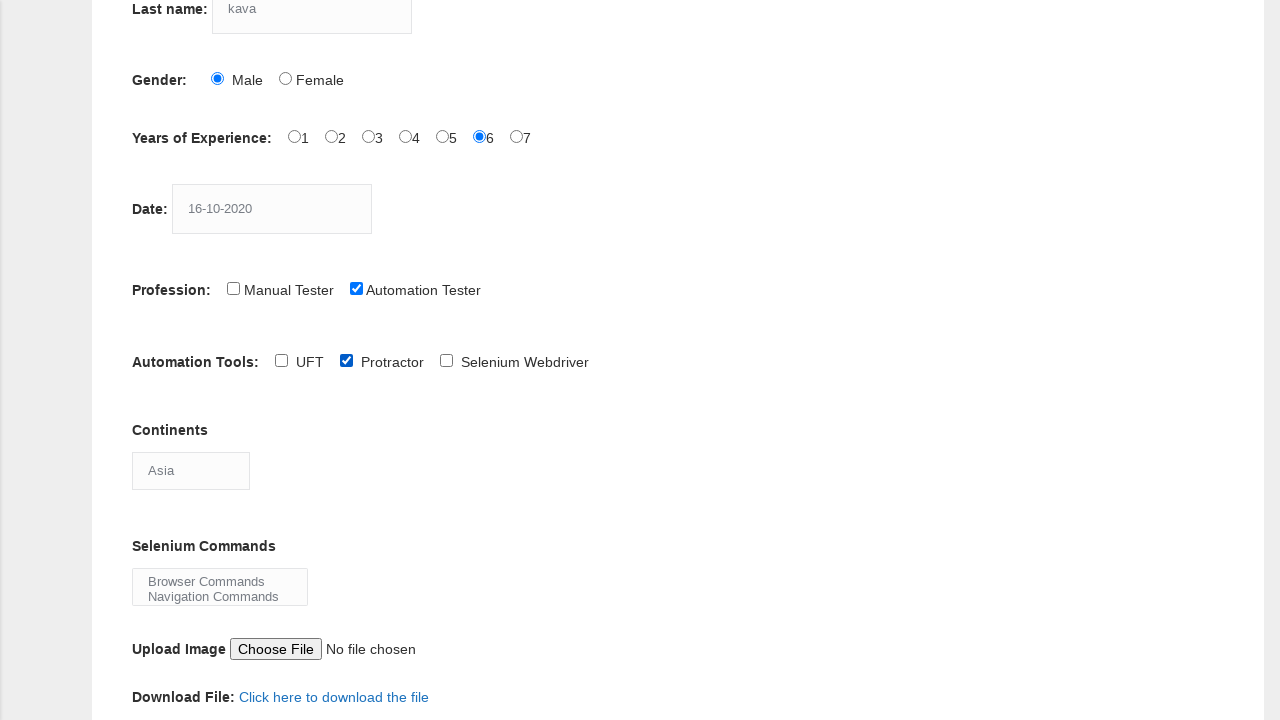

Clicked continents dropdown at (191, 470) on #continents
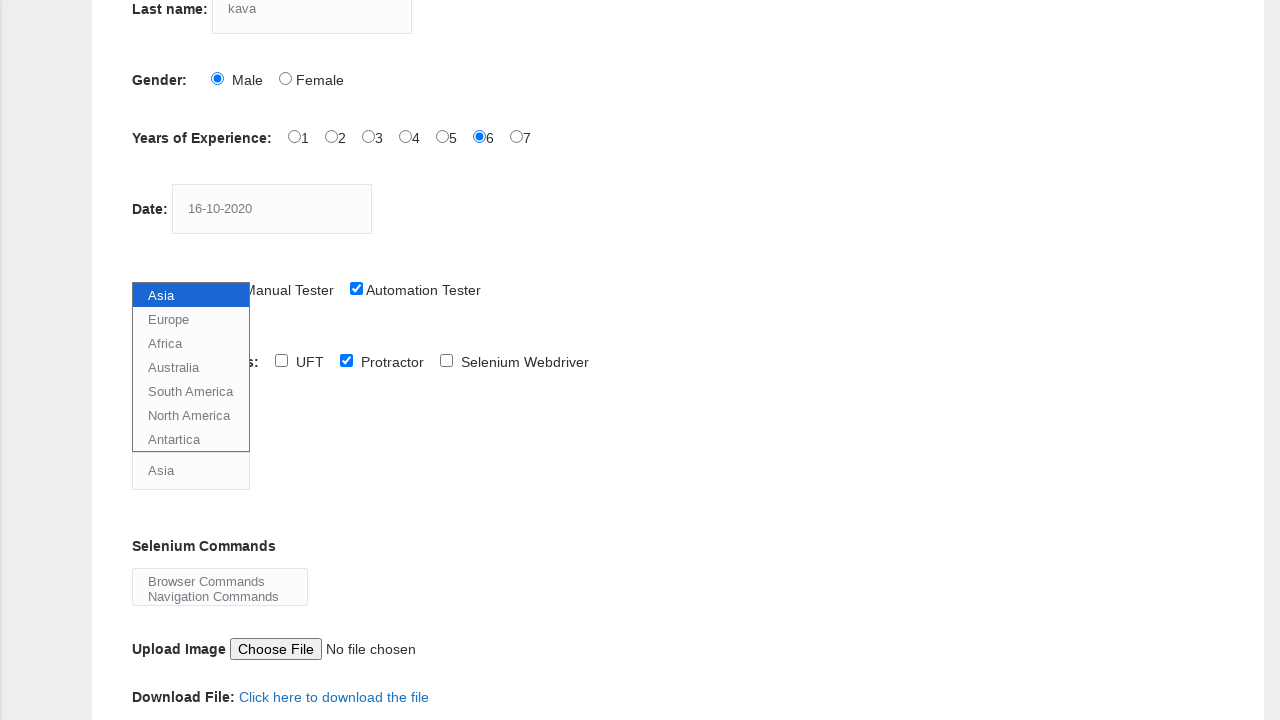

Selected Europe from continents dropdown on #continents
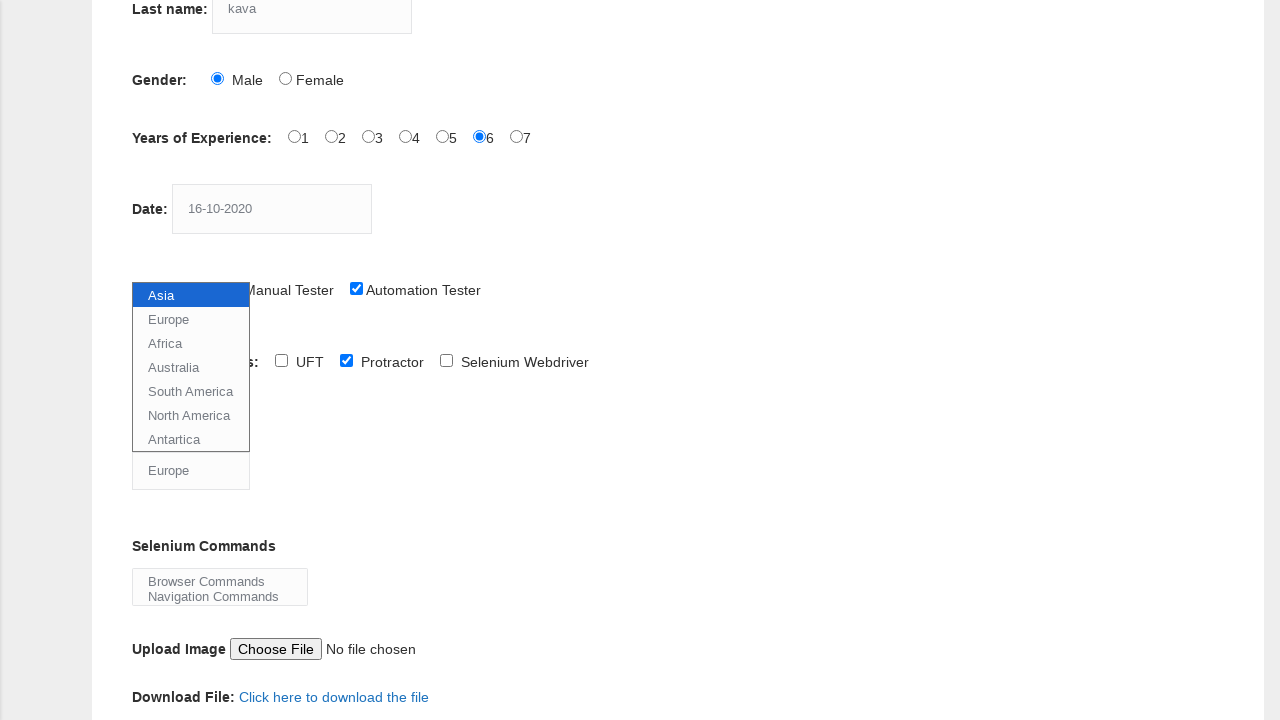

Clicked submit button to submit the form at (157, 360) on #submit
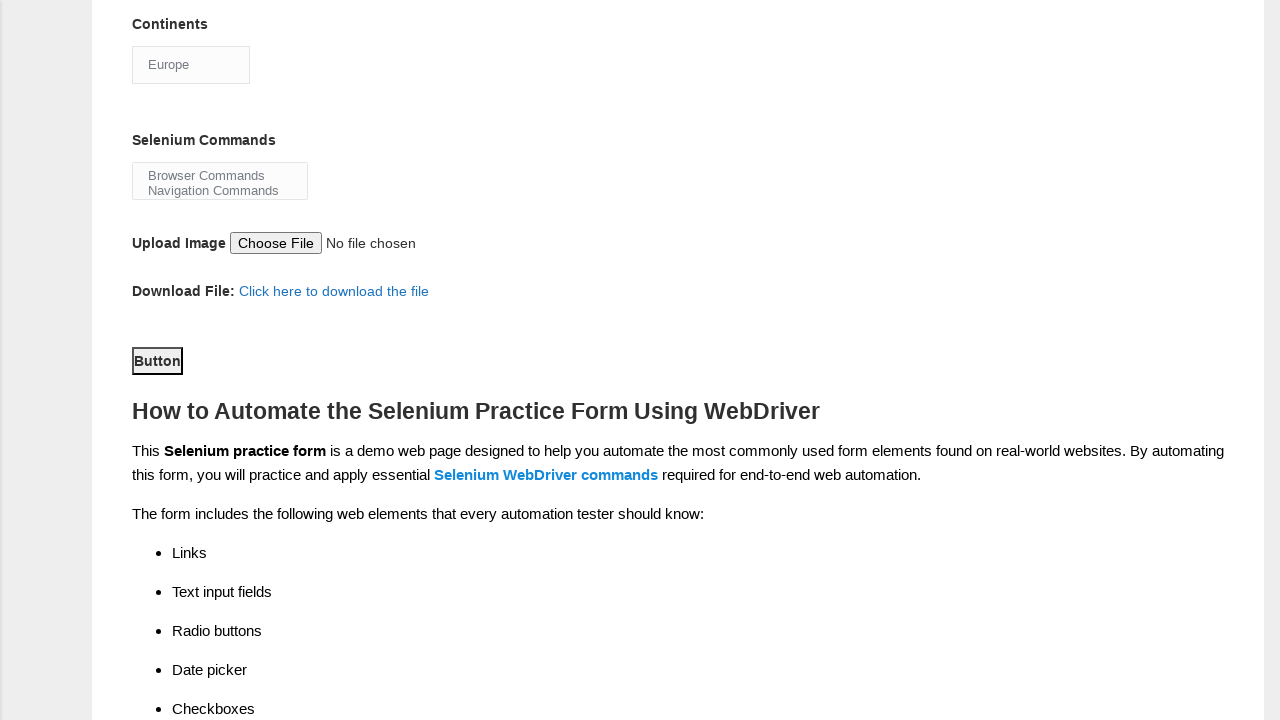

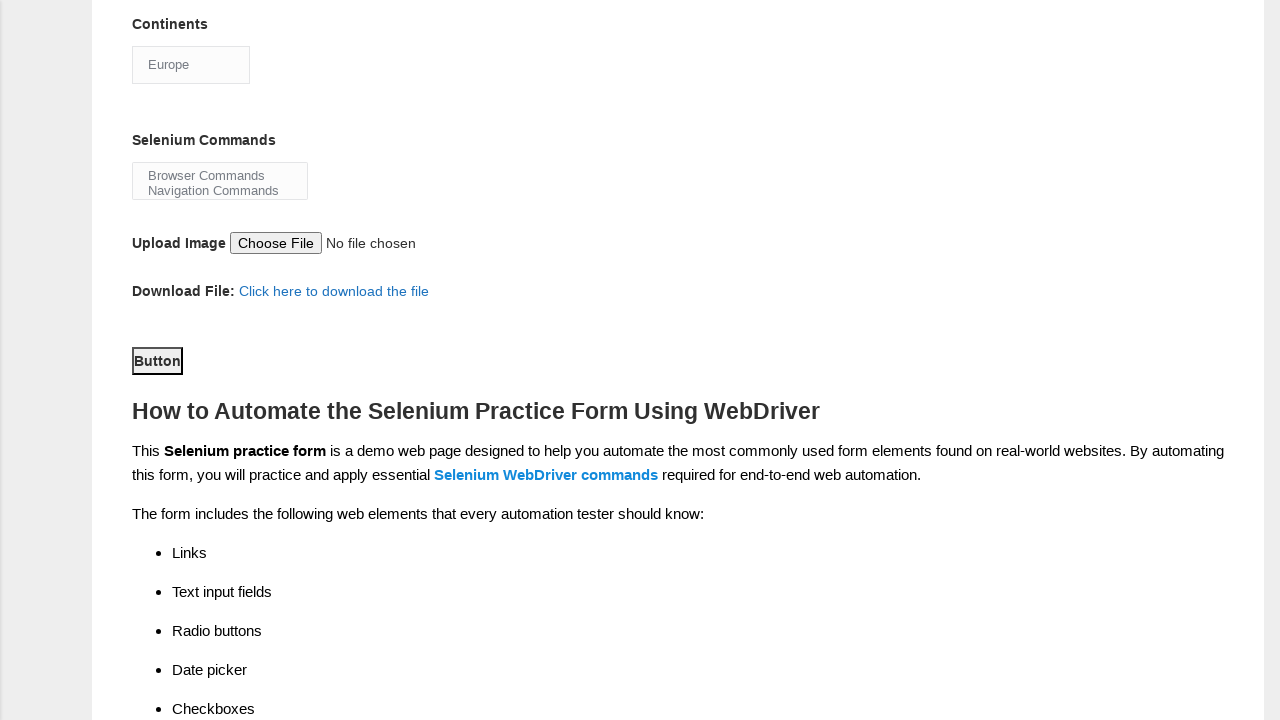